Tests that Clear completed button is hidden when no items are completed

Starting URL: https://demo.playwright.dev/todomvc

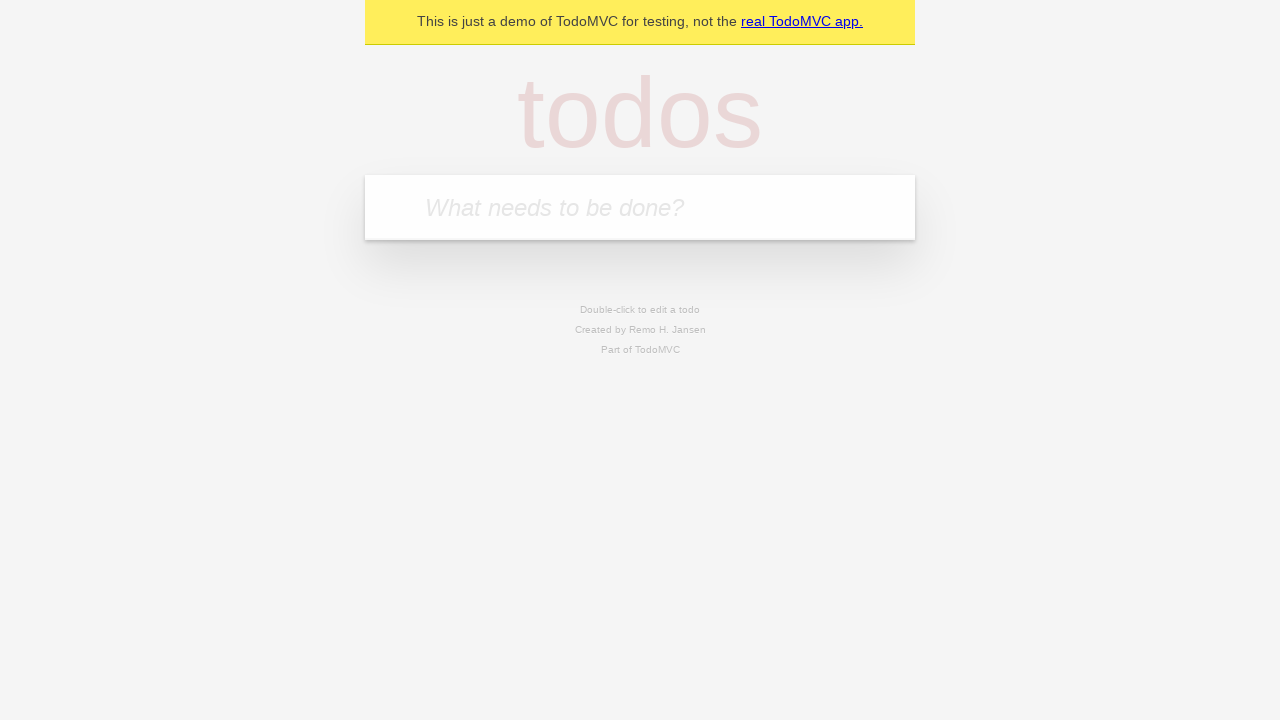

Filled todo input with 'buy some cheese' on internal:attr=[placeholder="What needs to be done?"i]
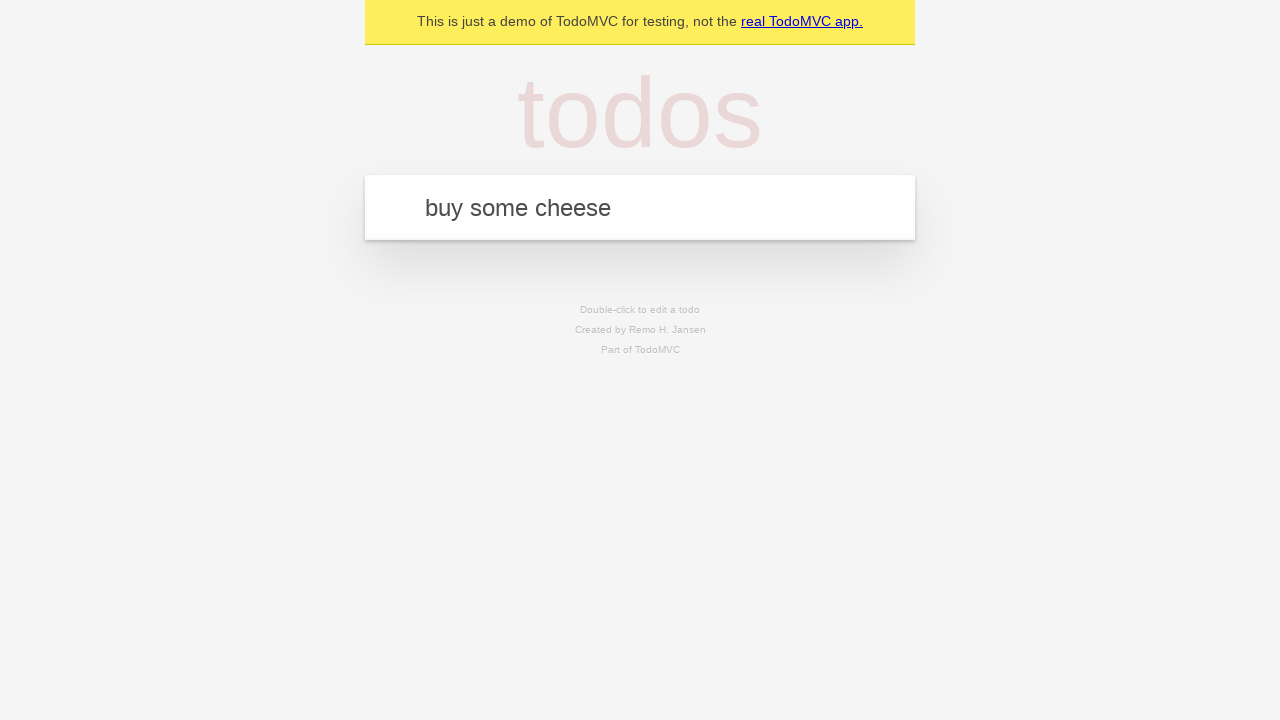

Pressed Enter to add first todo on internal:attr=[placeholder="What needs to be done?"i]
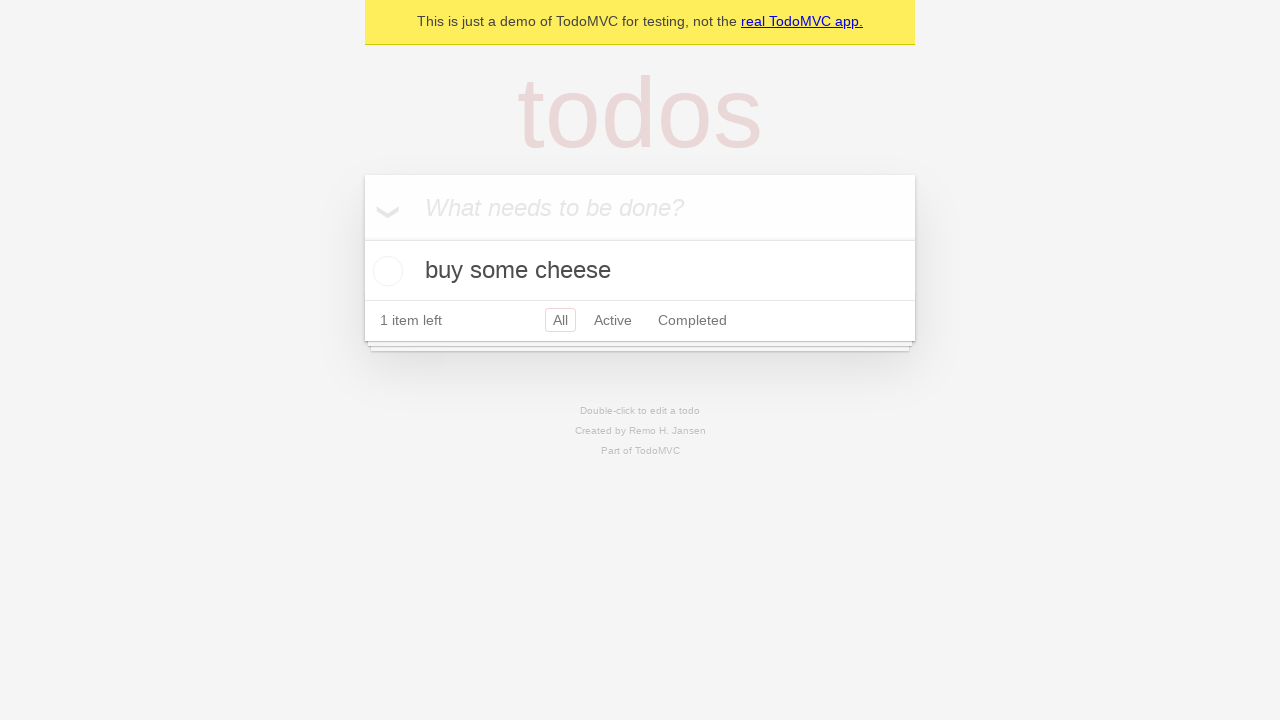

Filled todo input with 'feed the cat' on internal:attr=[placeholder="What needs to be done?"i]
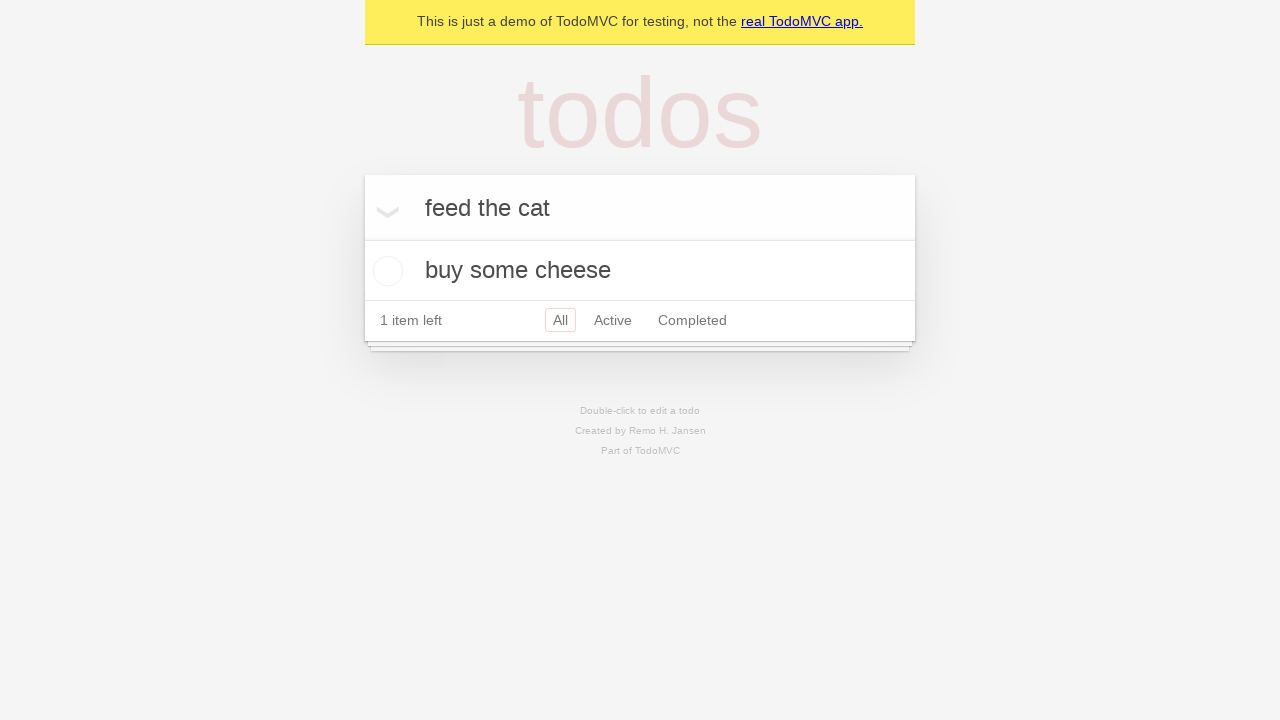

Pressed Enter to add second todo on internal:attr=[placeholder="What needs to be done?"i]
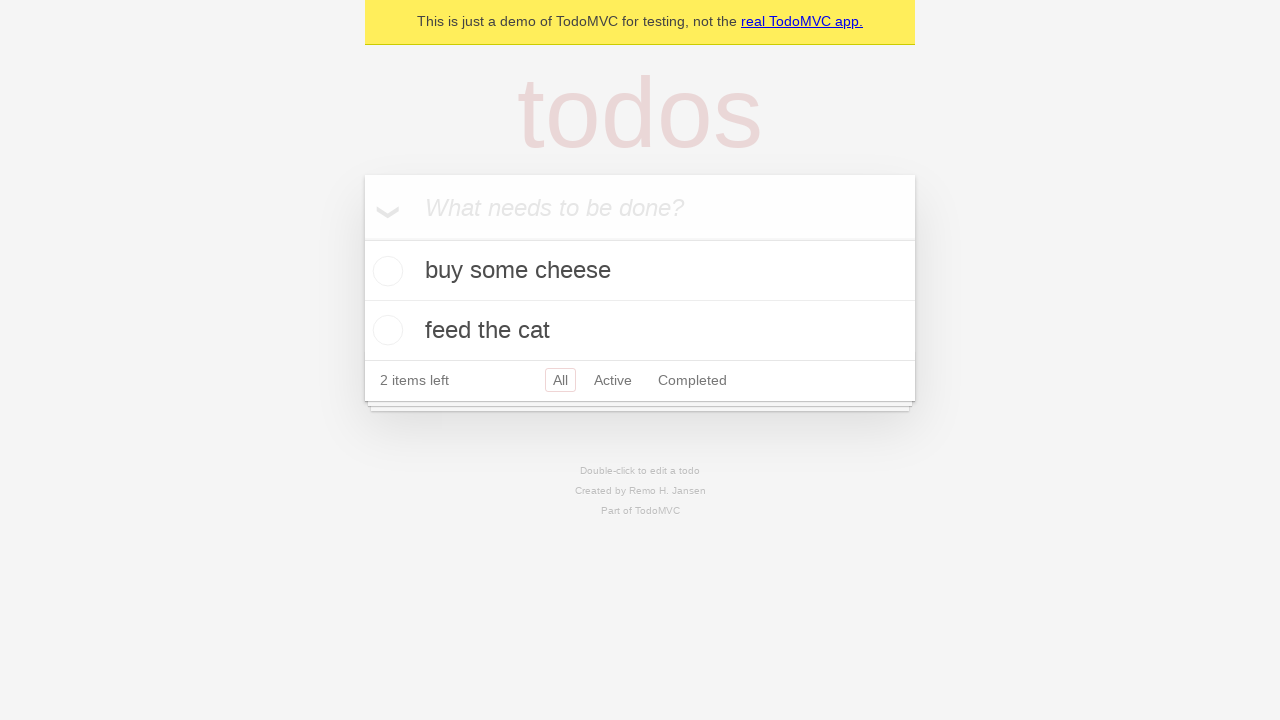

Filled todo input with 'book a doctors appointment' on internal:attr=[placeholder="What needs to be done?"i]
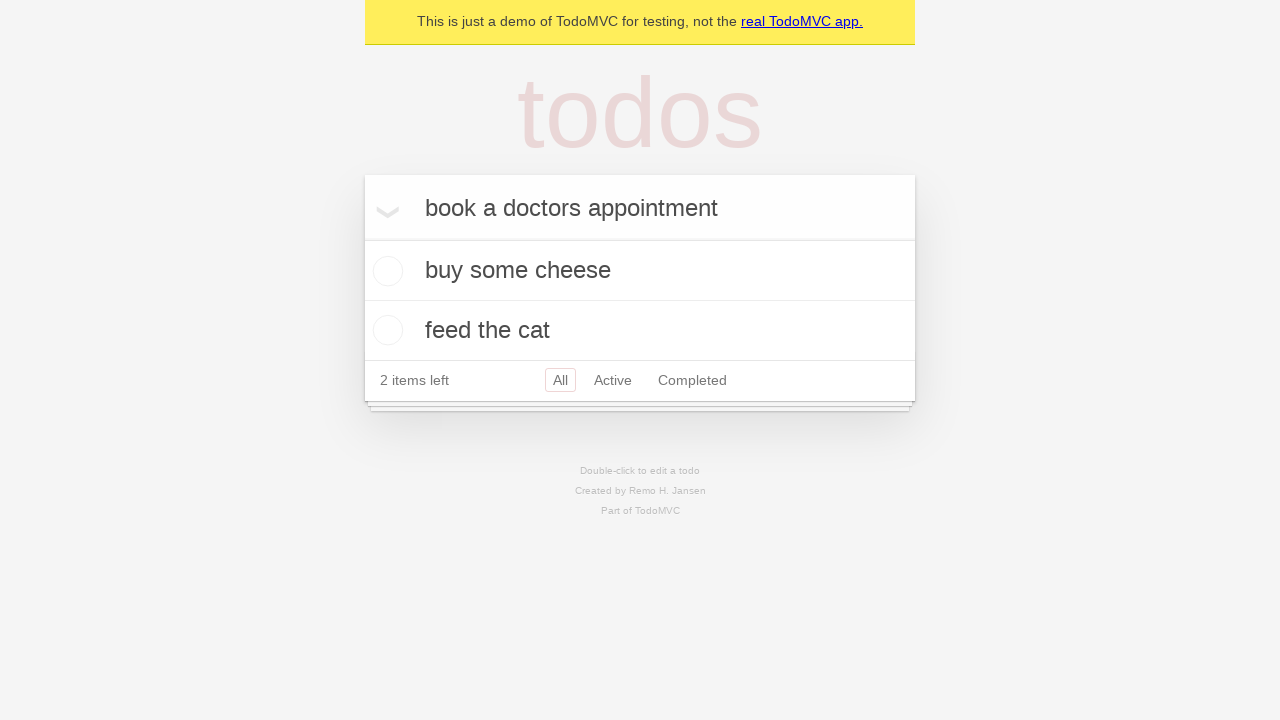

Pressed Enter to add third todo on internal:attr=[placeholder="What needs to be done?"i]
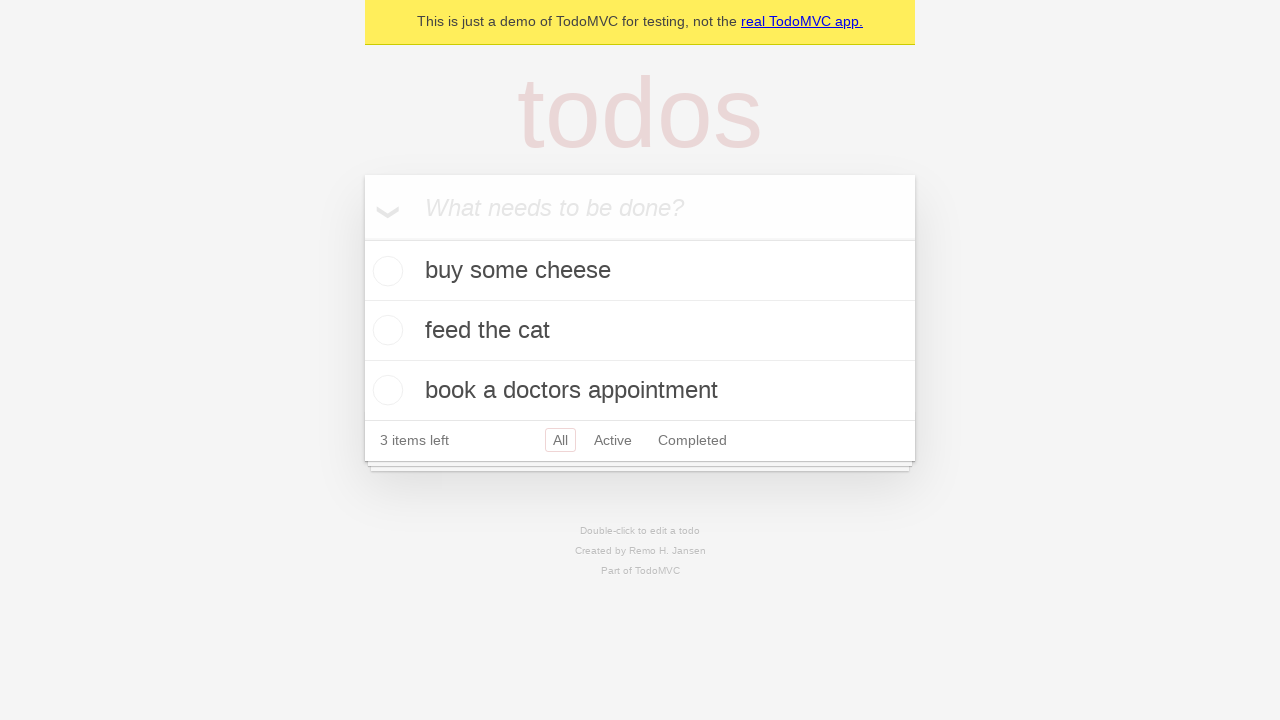

Waited for all three todos to be visible
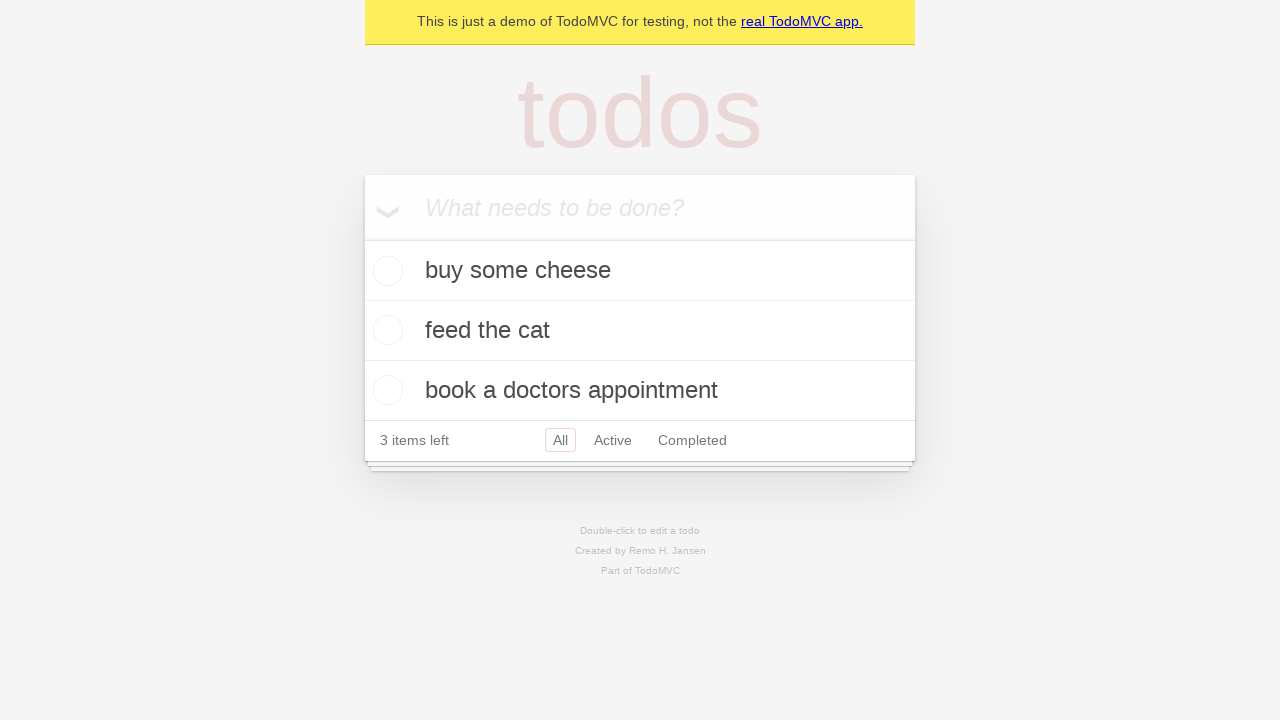

Checked the first todo as completed at (385, 271) on .todo-list li .toggle >> nth=0
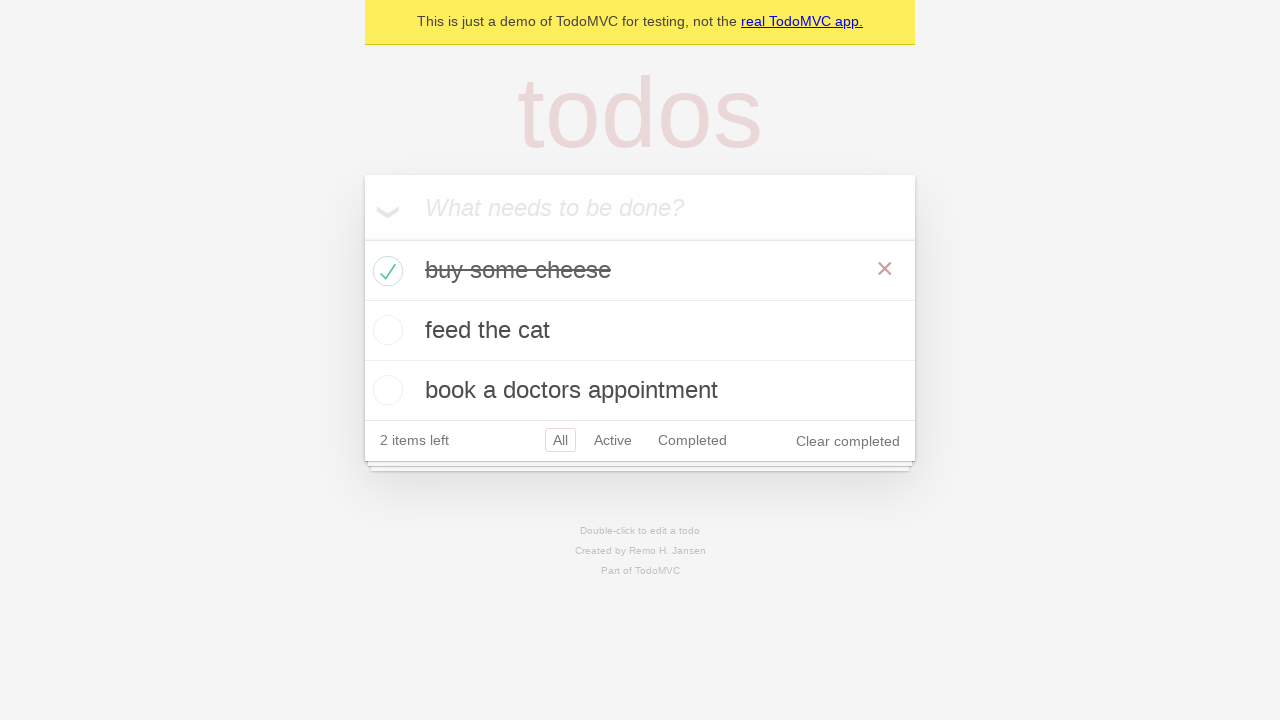

Clicked 'Clear completed' button to remove completed todo at (848, 441) on internal:role=button[name="Clear completed"i]
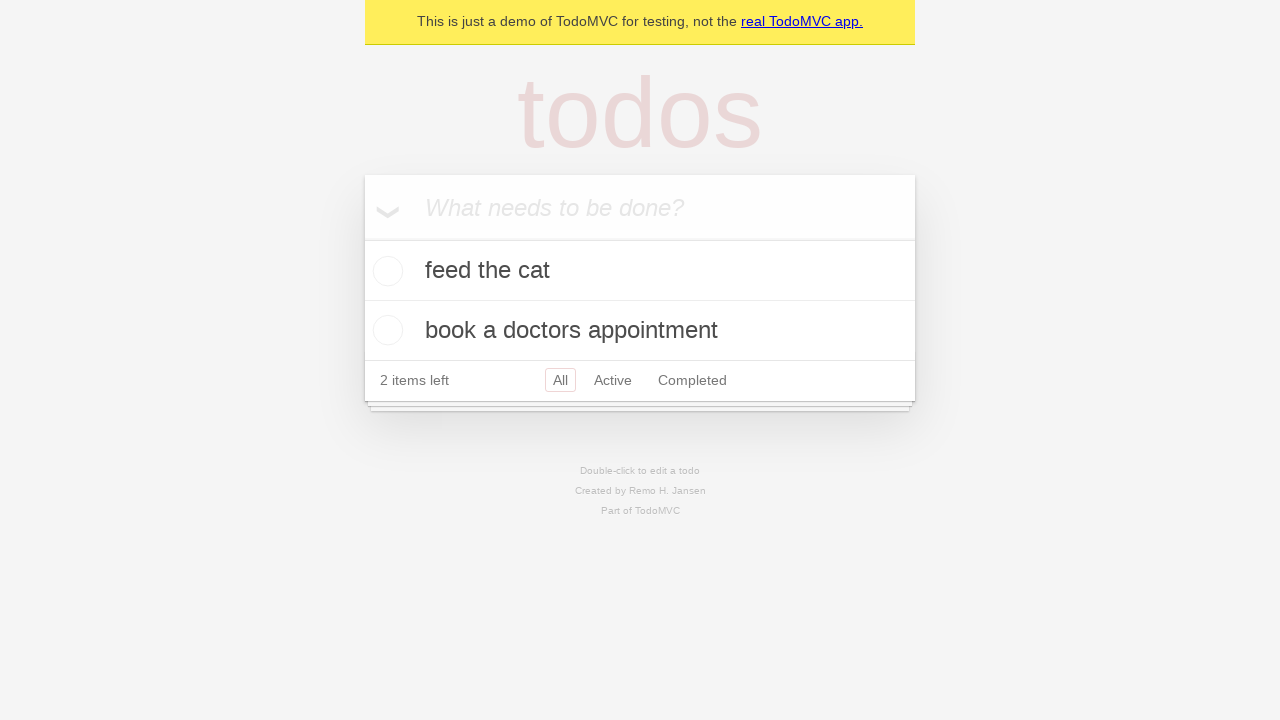

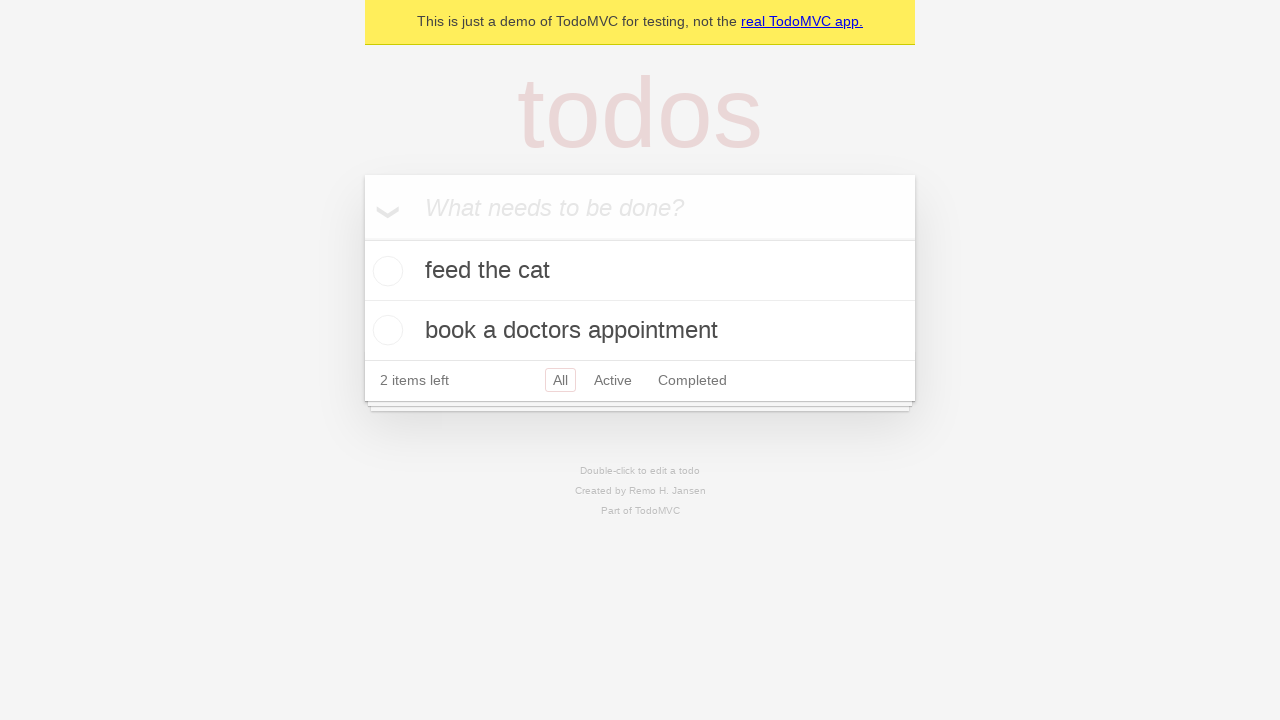